Tests Python.org search functionality by entering a search query and submitting the form

Starting URL: http://www.python.org

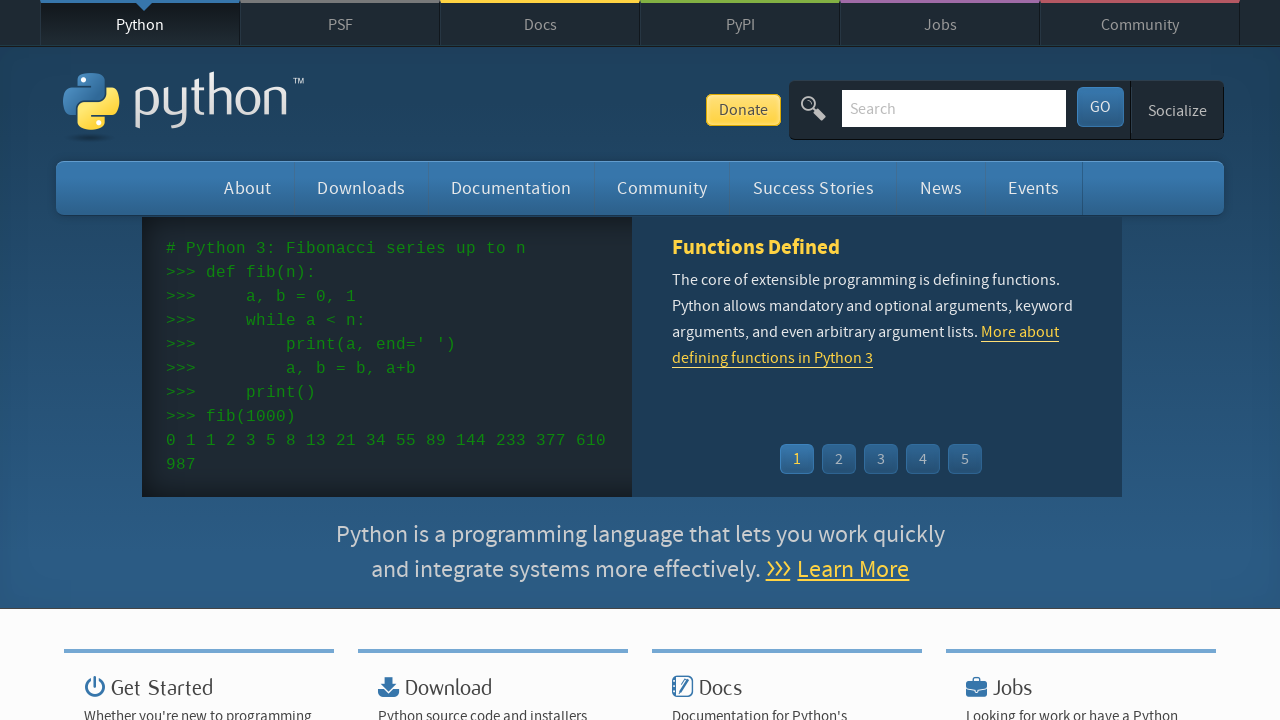

Filled search box with 'pycon' query on input[name='q']
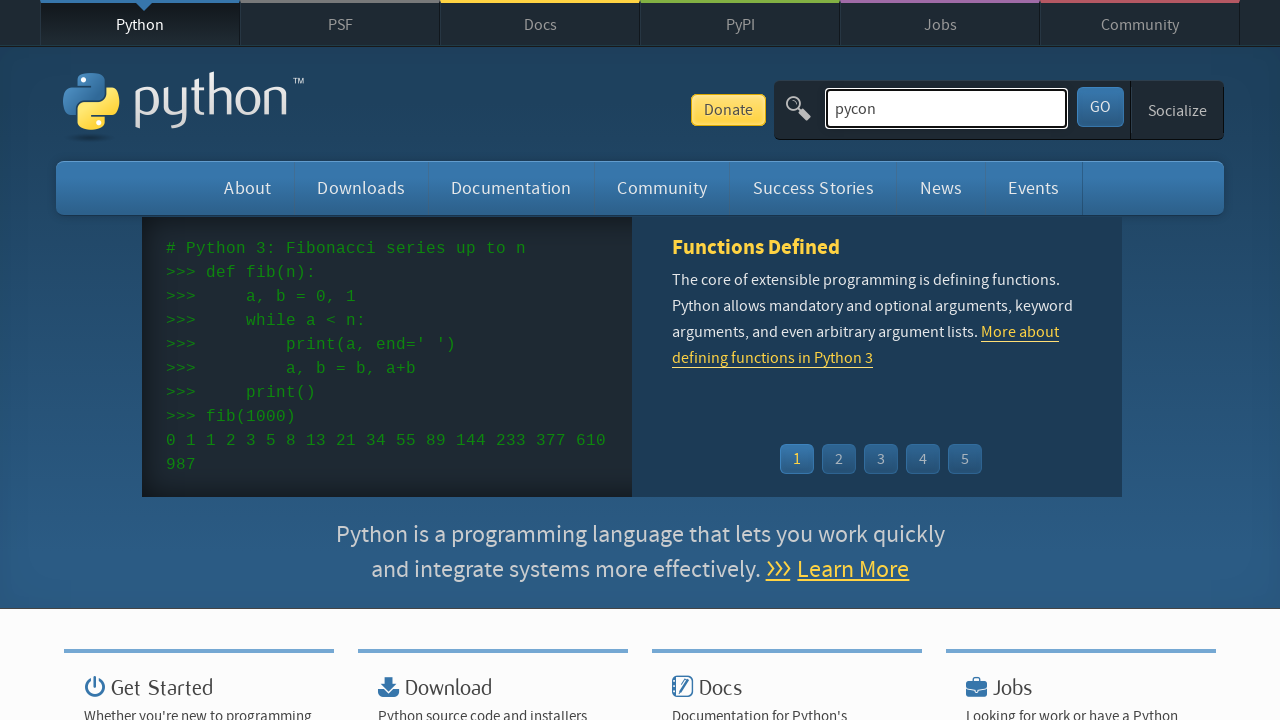

Pressed Enter to submit search form on input[name='q']
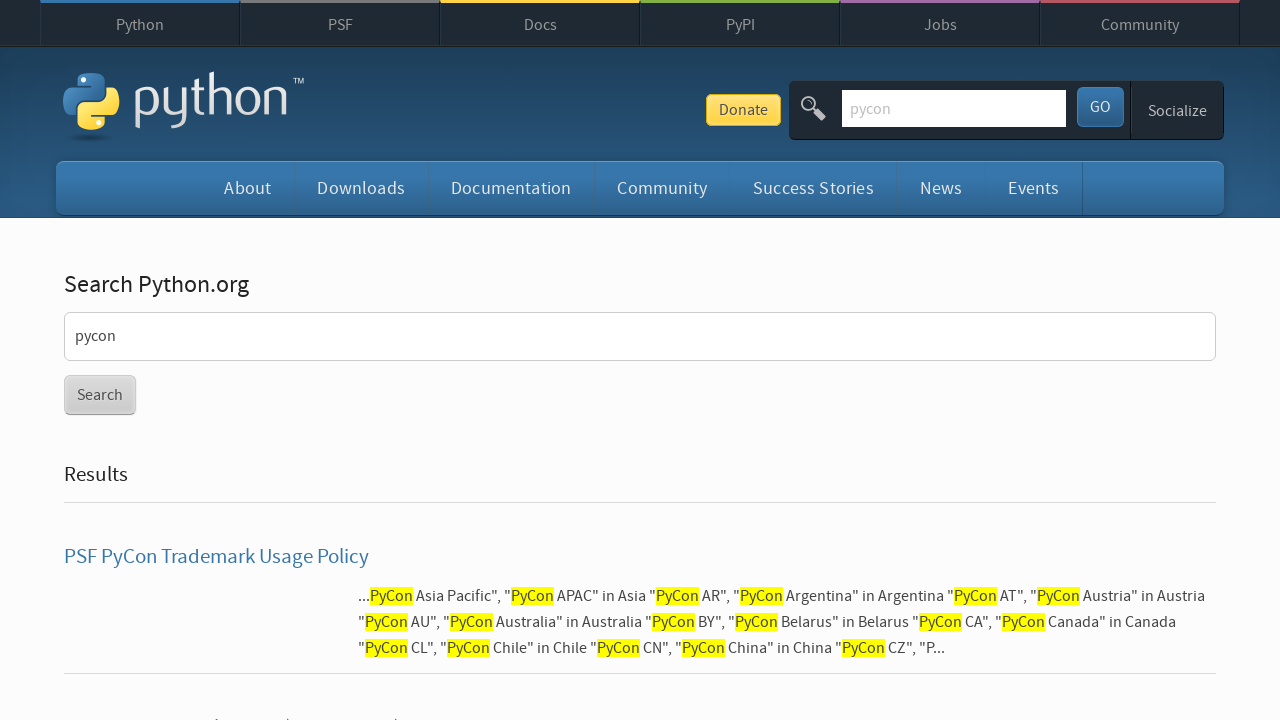

Waited for search results page to load (networkidle)
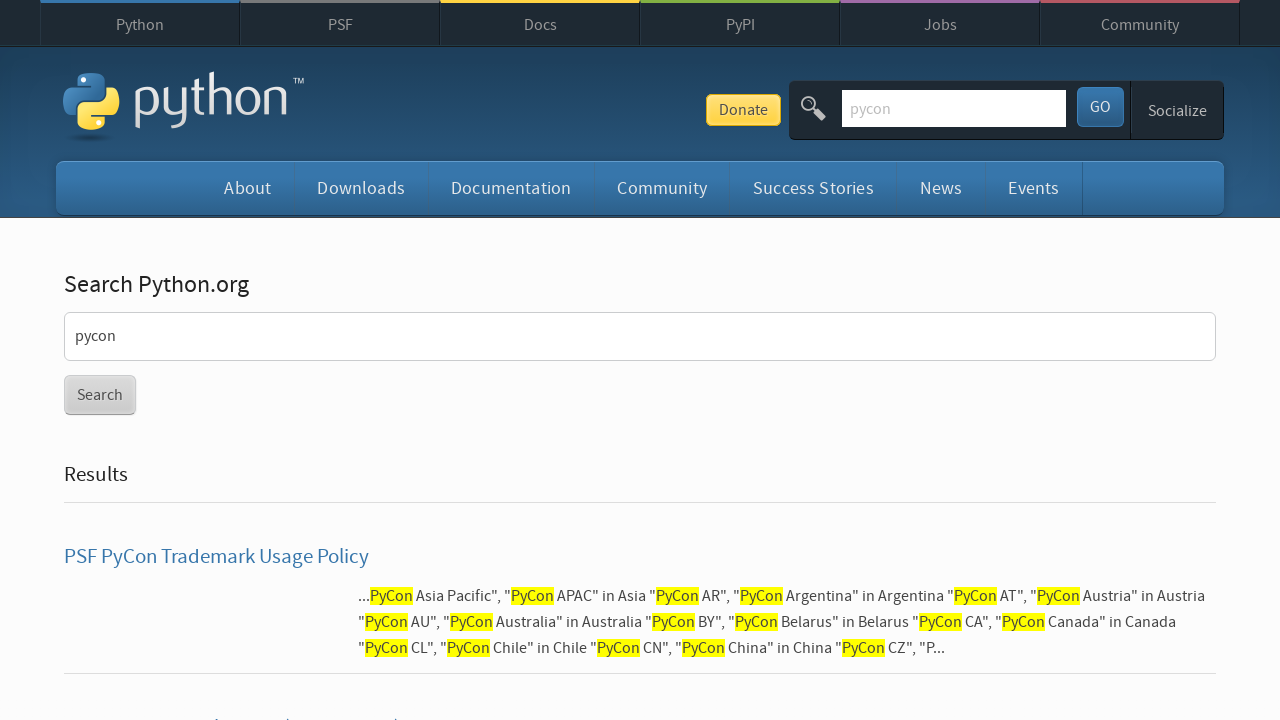

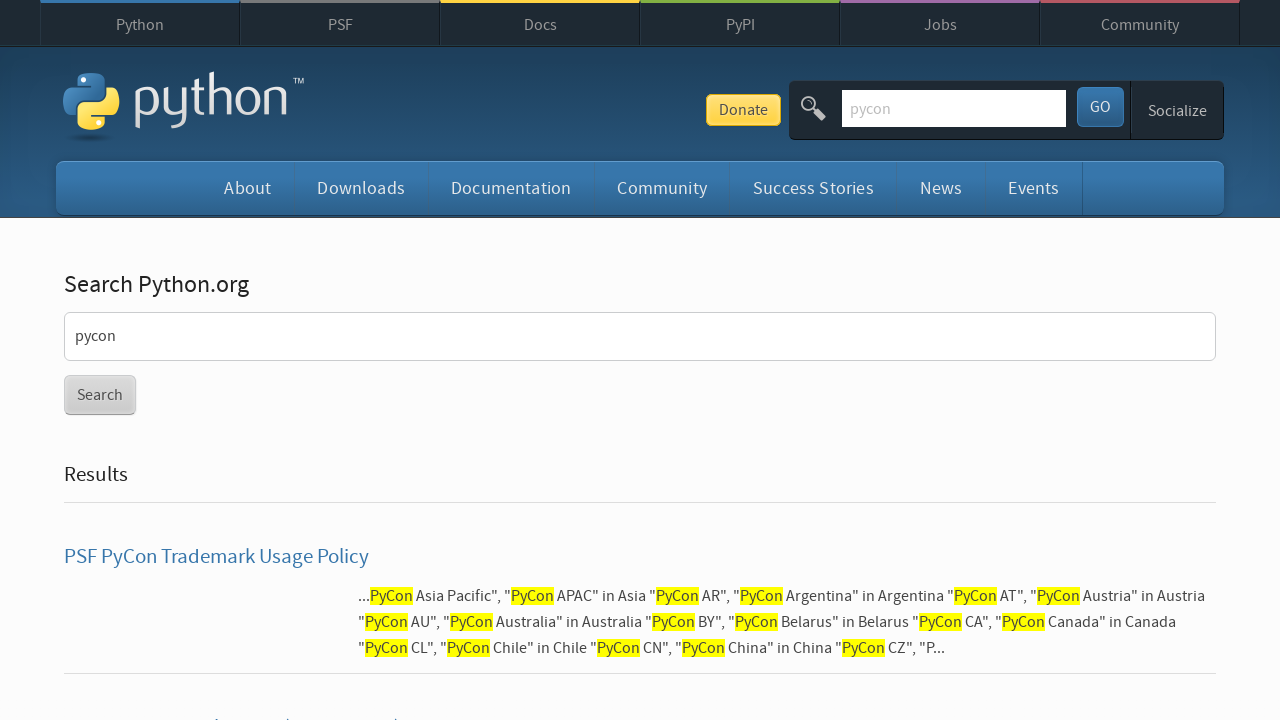